Navigates to the A Dark Room game website and interacts with dialog elements by checking for events and clicking confirmation buttons

Starting URL: http://adarkroom.doublespeakgames.com/?lang=zh_cn

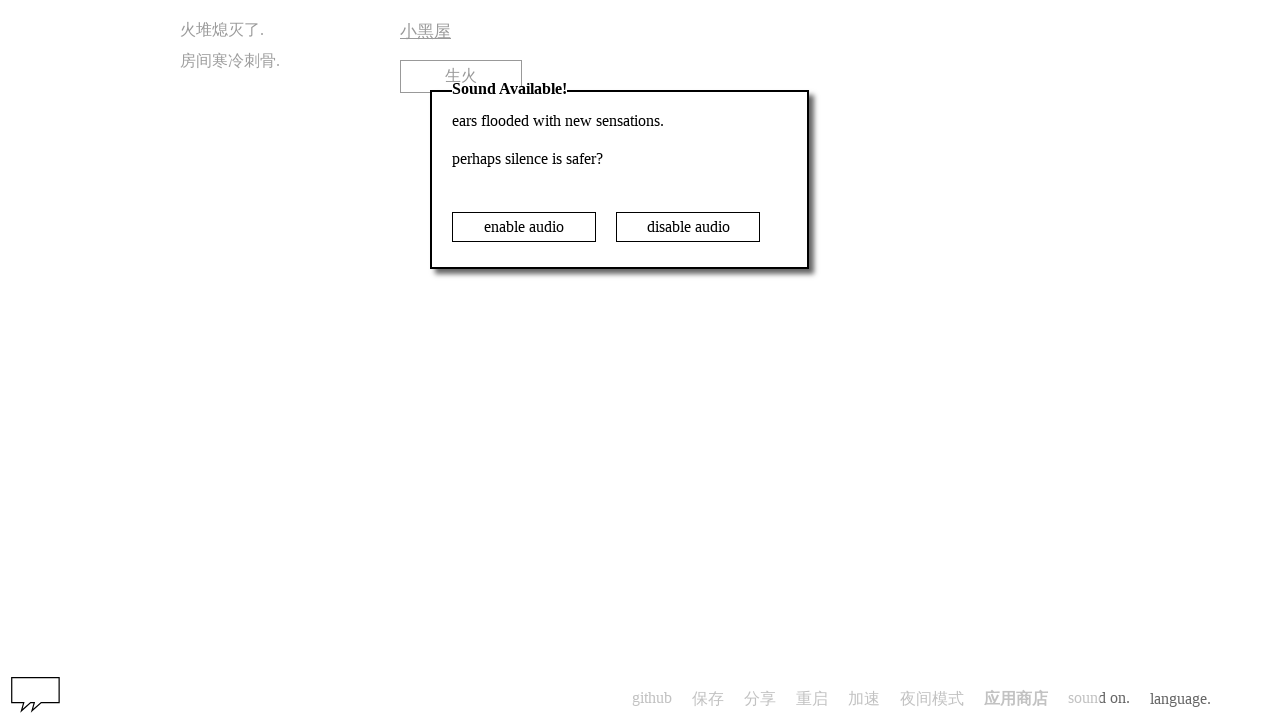

Waited for event dialog to appear
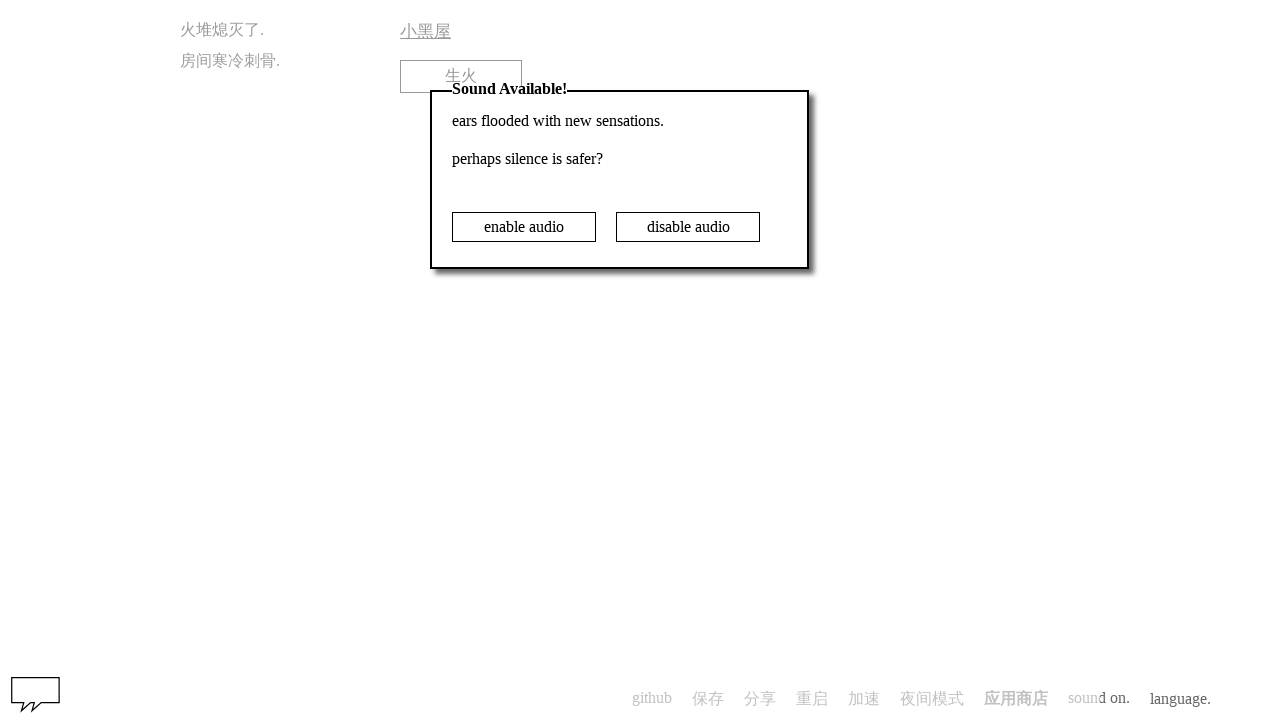

Checked if yes button is visible
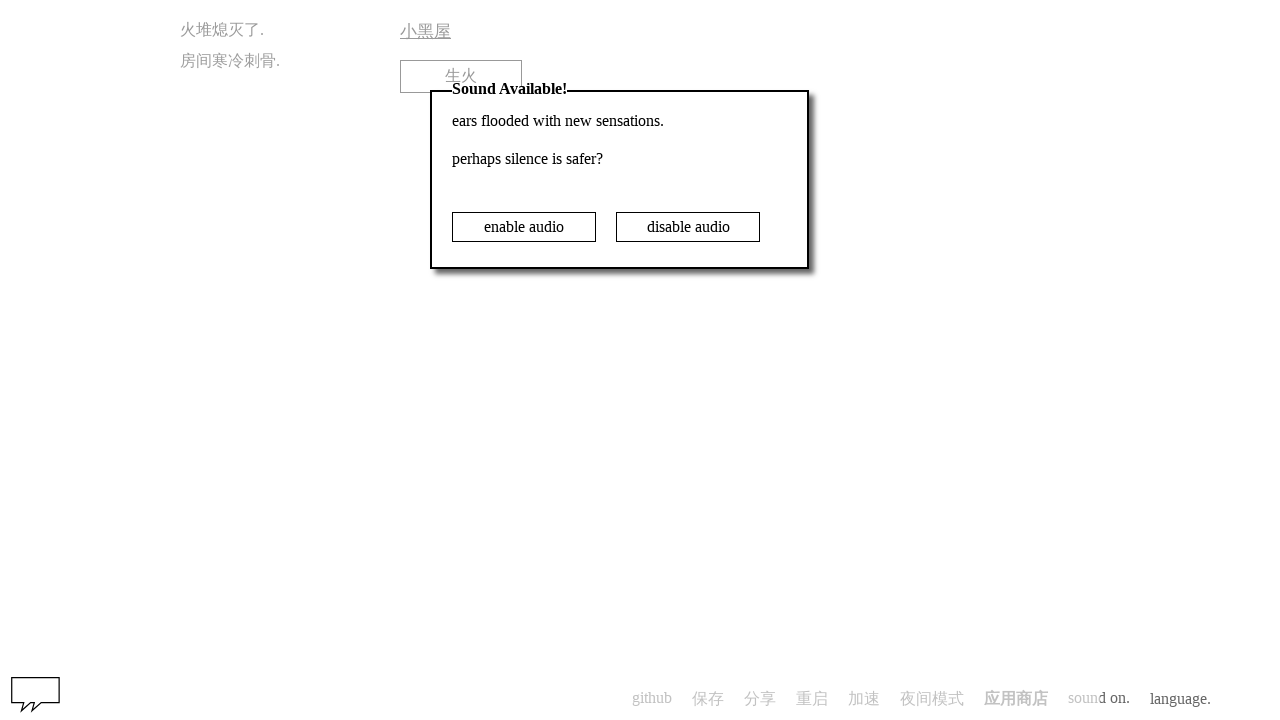

Clicked yes button to confirm dialog at (524, 227) on #yes
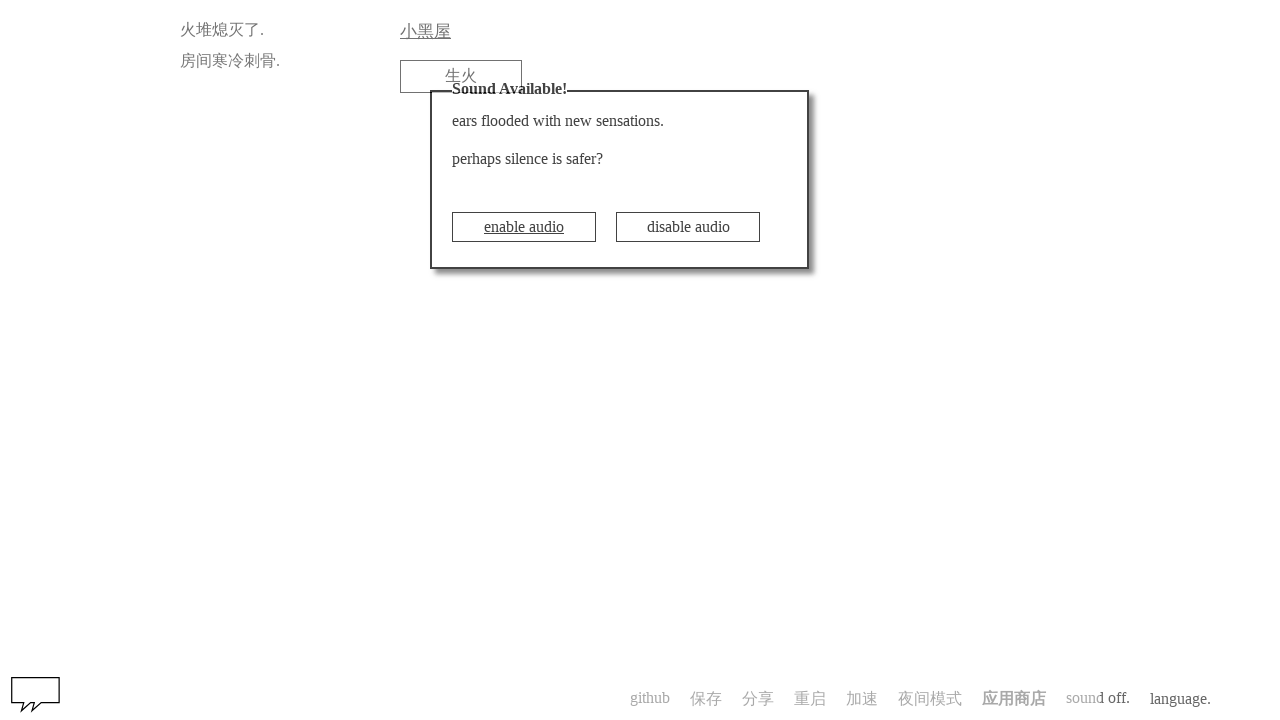

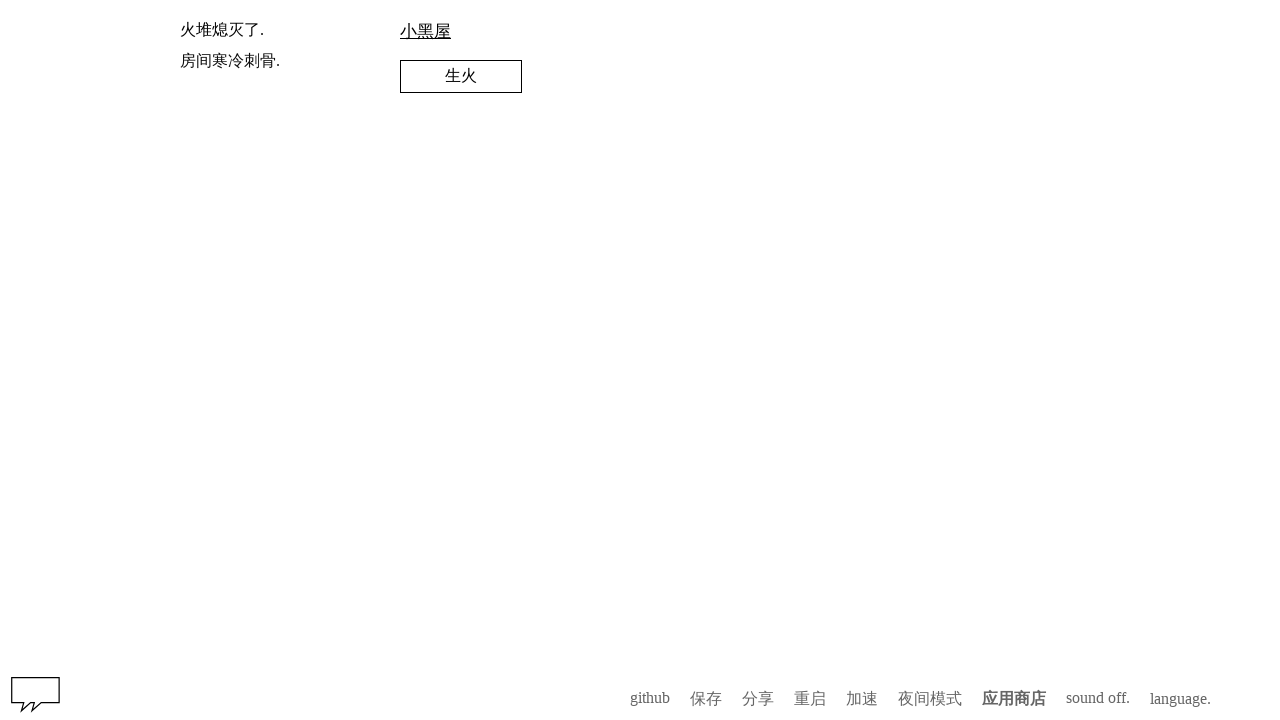